Tests product page functionality by navigating to the product page lesson and adding multiple products to cart with different quantities using various click methods (double-click, triple-click, single click).

Starting URL: https://material.playwrightvn.com/

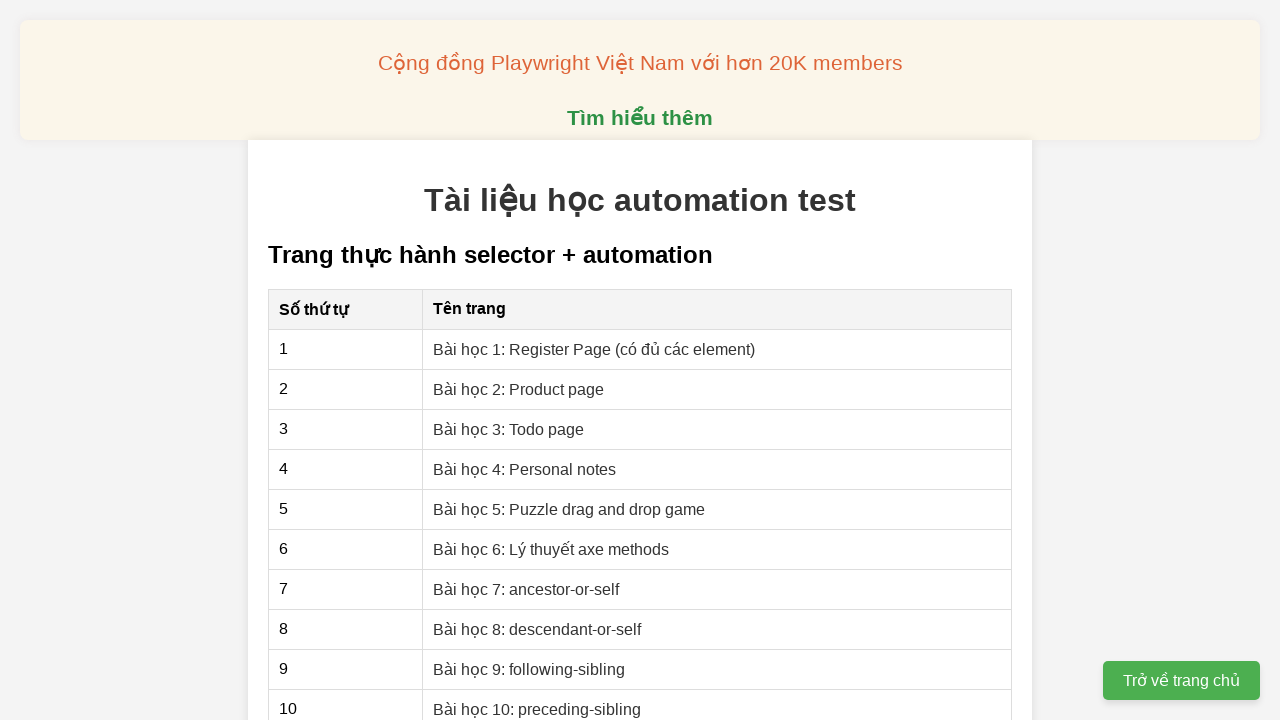

Clicked on 'Bài học 2: Product page' link to navigate to product page lesson at (519, 389) on xpath=//a[text() = "Bài học 2: Product page"]
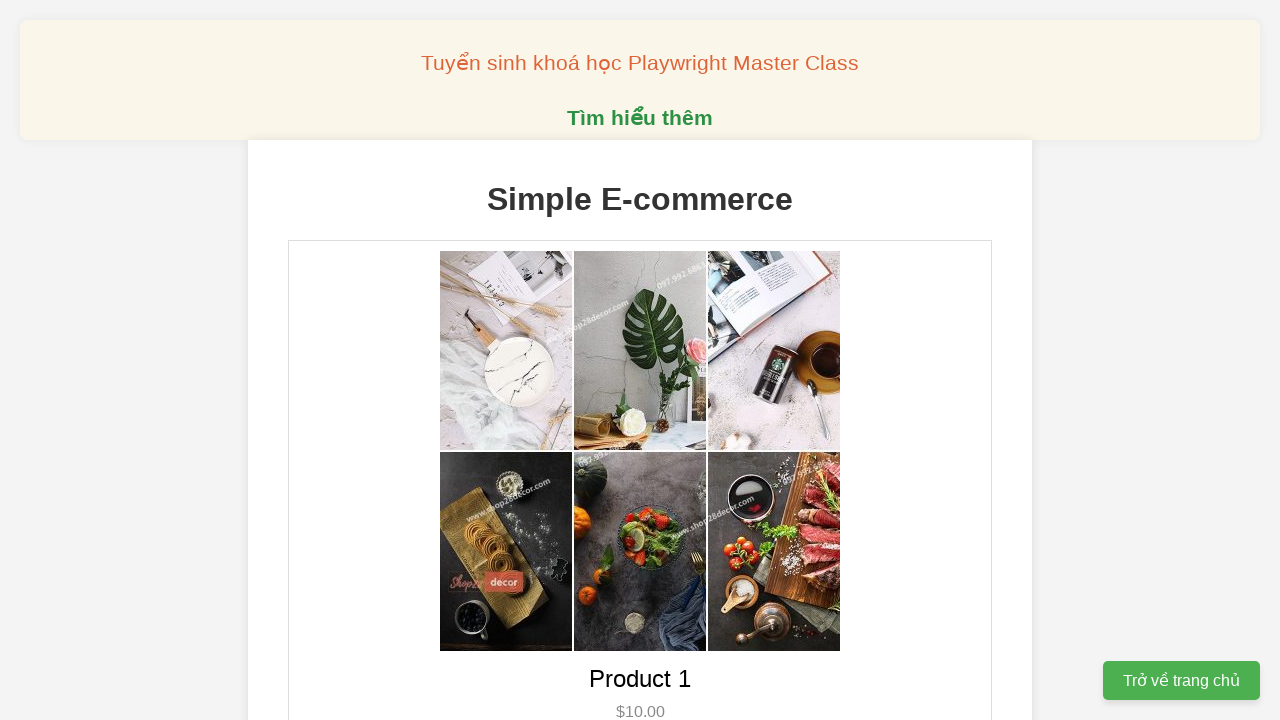

Double-clicked product 1 button to add 2 units to cart at (640, 360) on xpath=//button[@data-product-id = "1"]
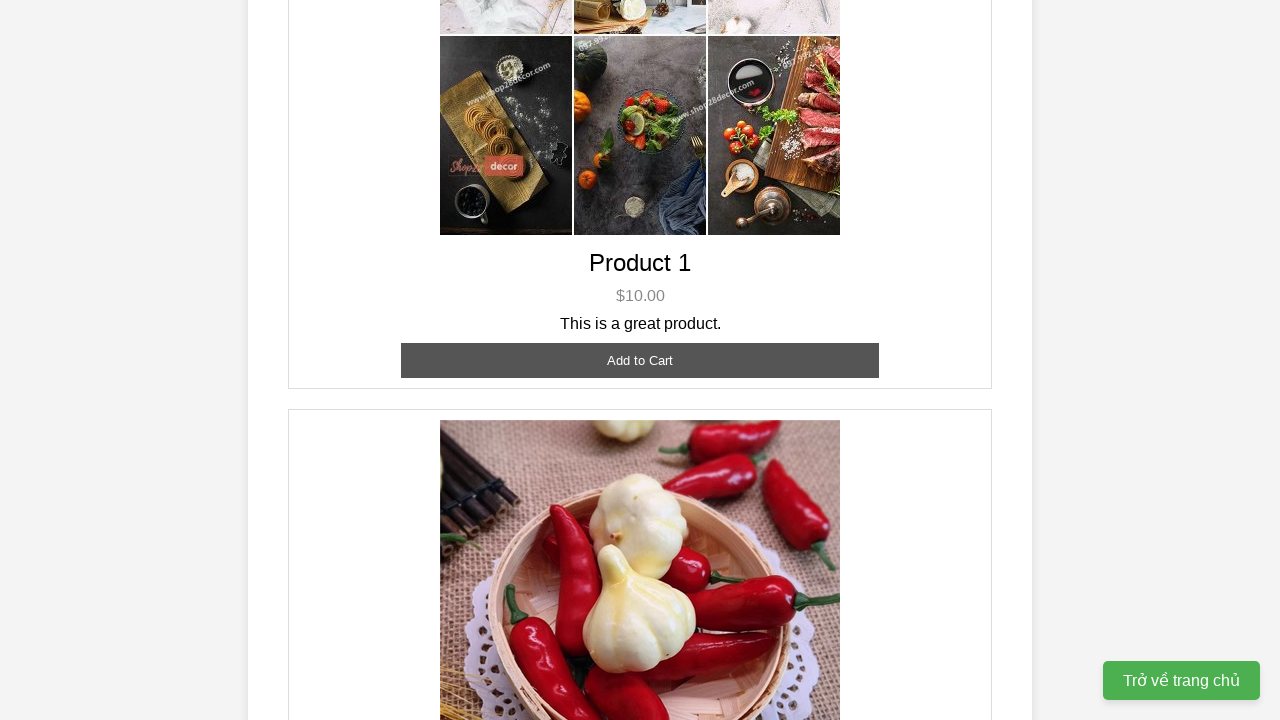

Triple-clicked product 2 button to add 3 units to cart at (640, 360) on xpath=//button[@data-product-id = "2"]
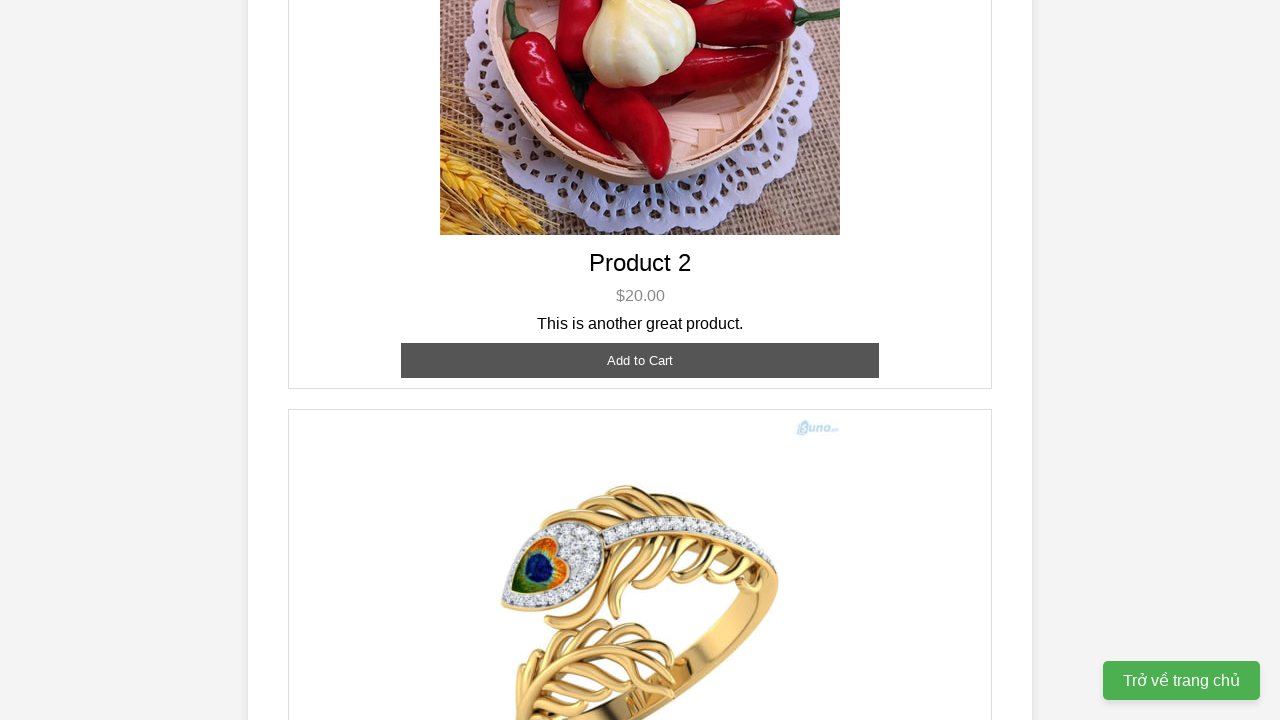

Single-clicked product 3 button to add 1 unit to cart at (640, 388) on xpath=//button[@data-product-id = "3"]
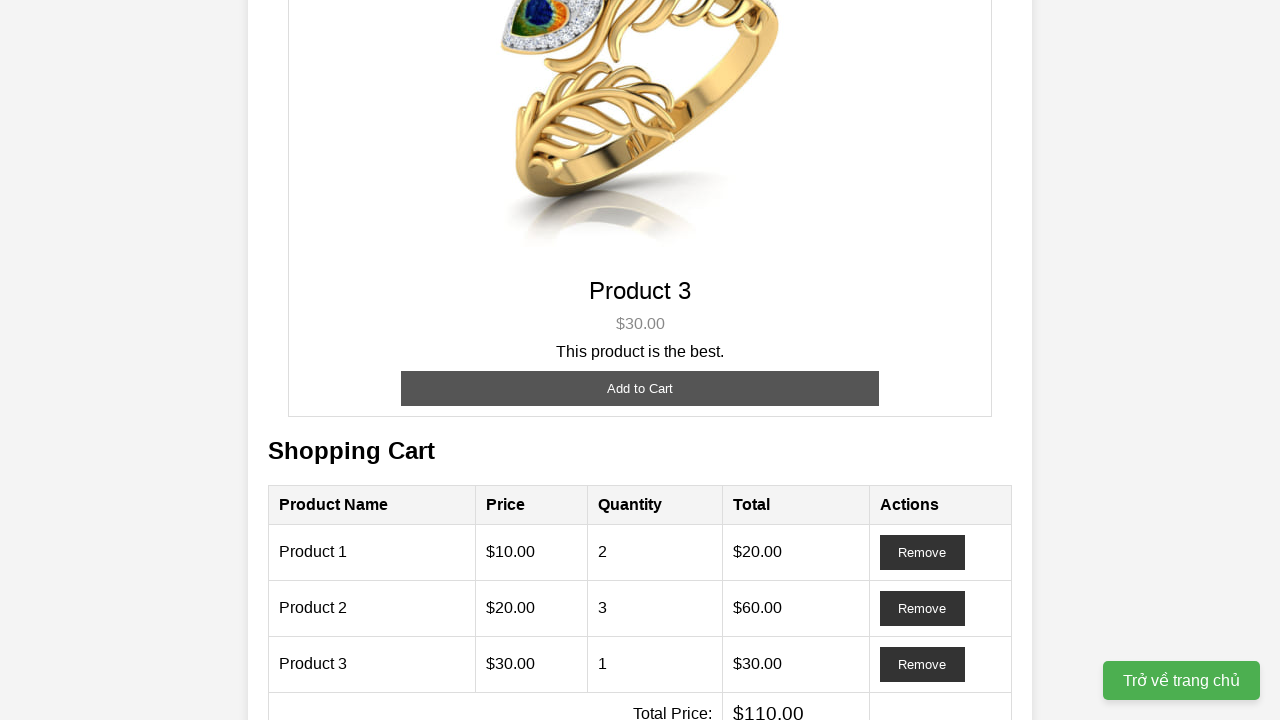

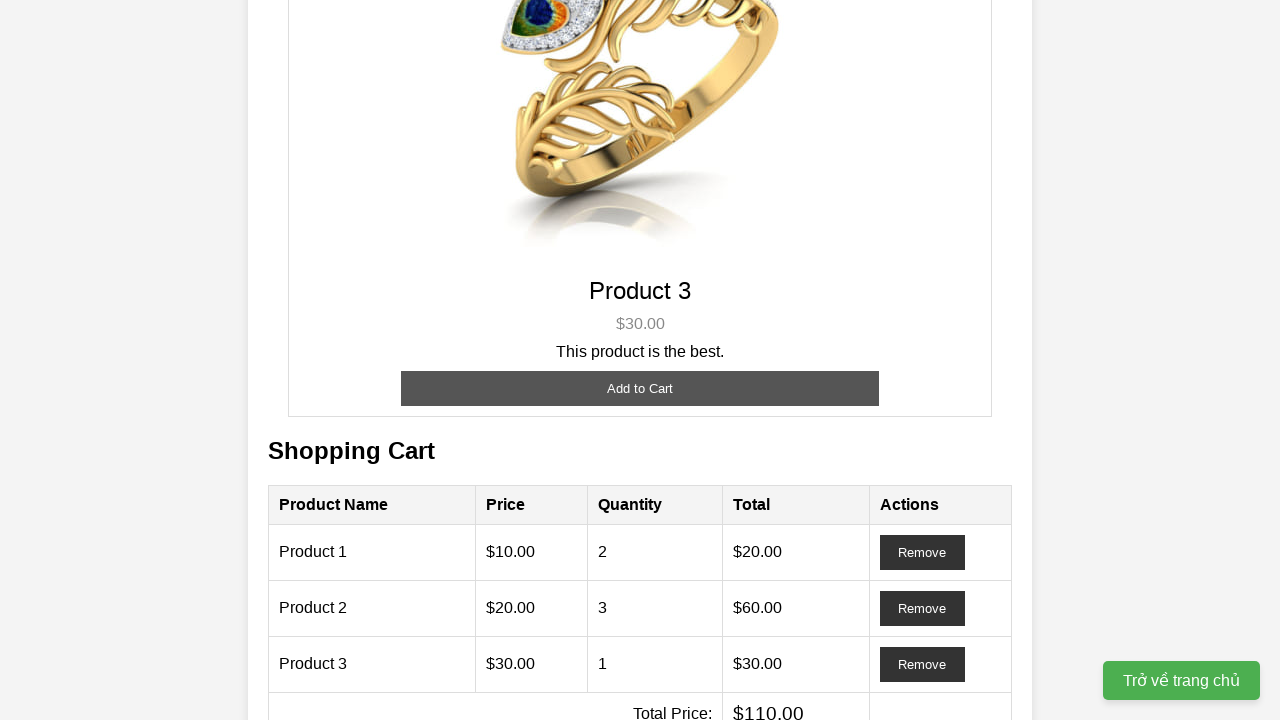